Fills out a simple form with first name, last name, city, and country fields, then submits the form and handles an alert dialog

Starting URL: http://suninjuly.github.io/simple_form_find_task.html

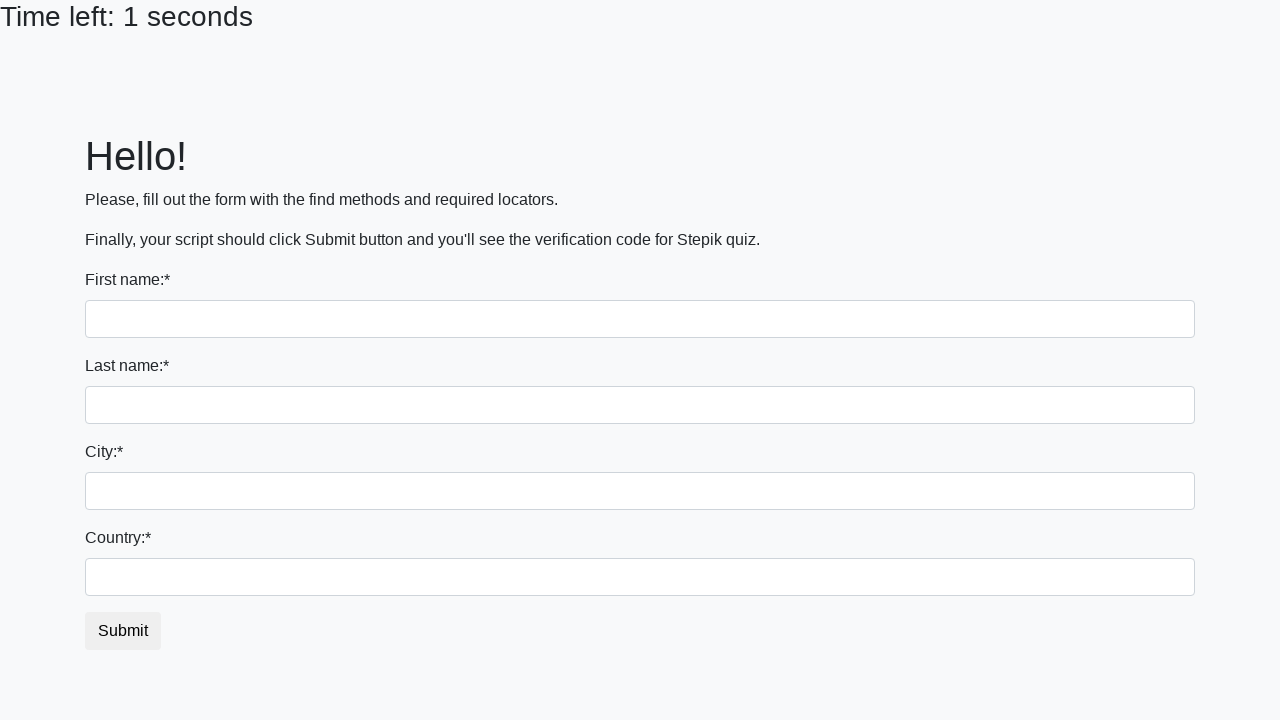

Filled first name field with 'Ivan' on //input[@name='first_name']
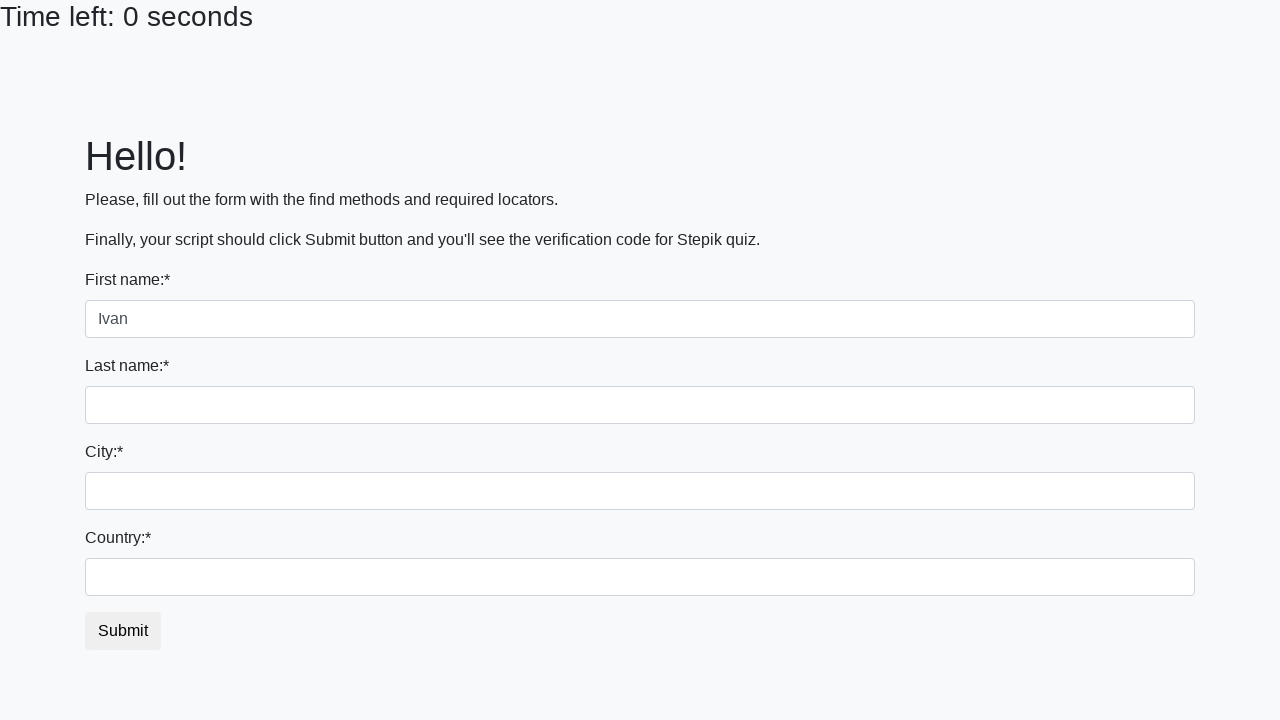

Filled last name field with 'Petrov' on //input[@name='last_name']
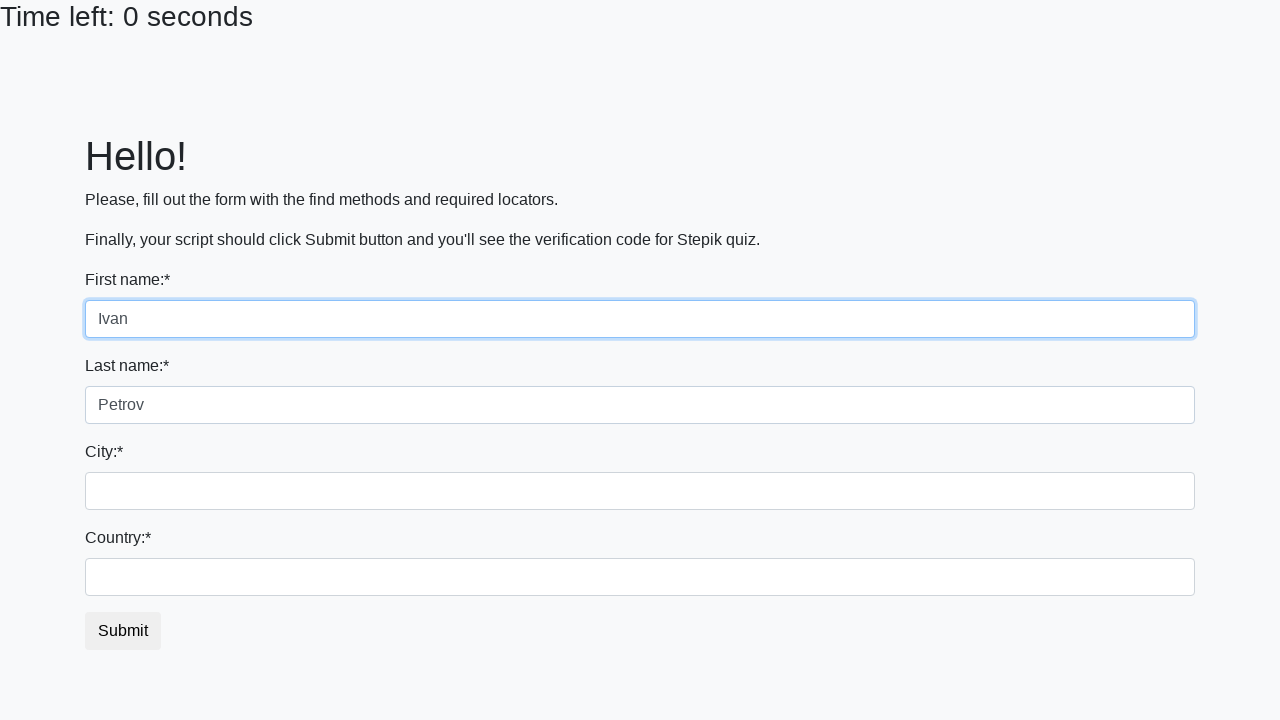

Filled city field with 'London' on //input[contains(@class, 'city')]
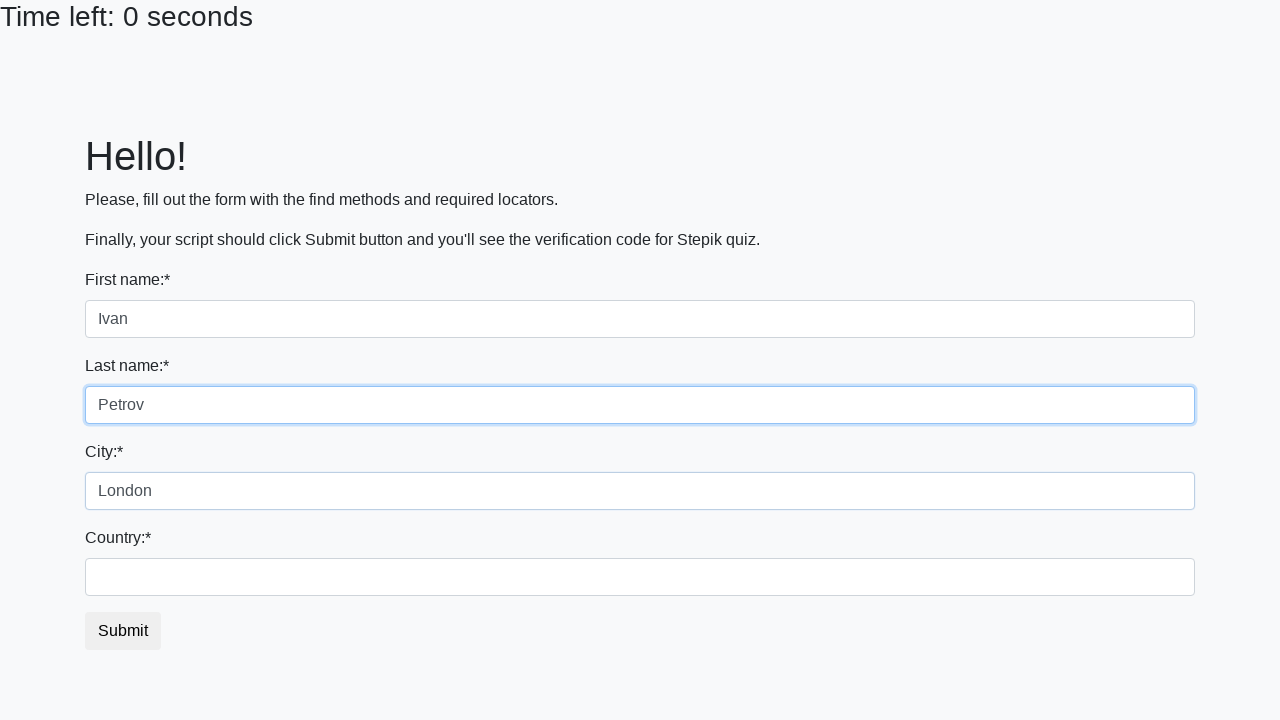

Filled country field with 'United Kingdom' on //input[@id='country']
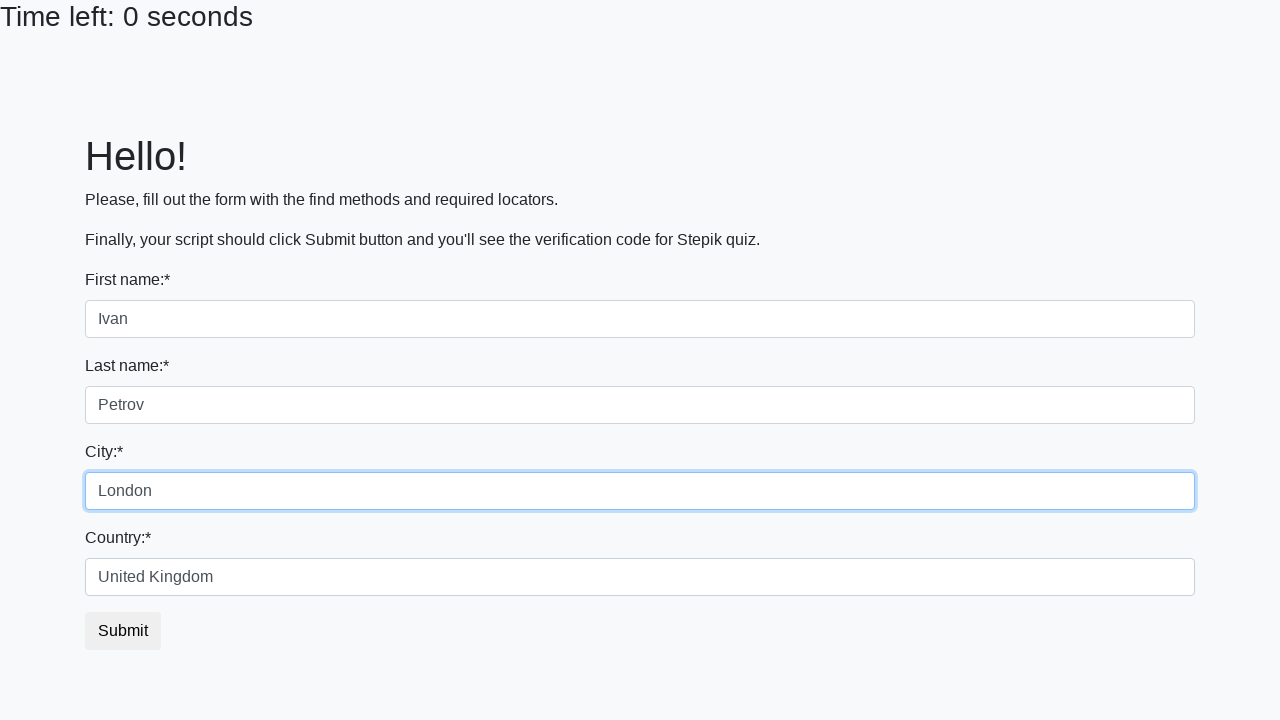

Clicked submit button to submit the form at (123, 631) on xpath=//button[@id='submit_button']
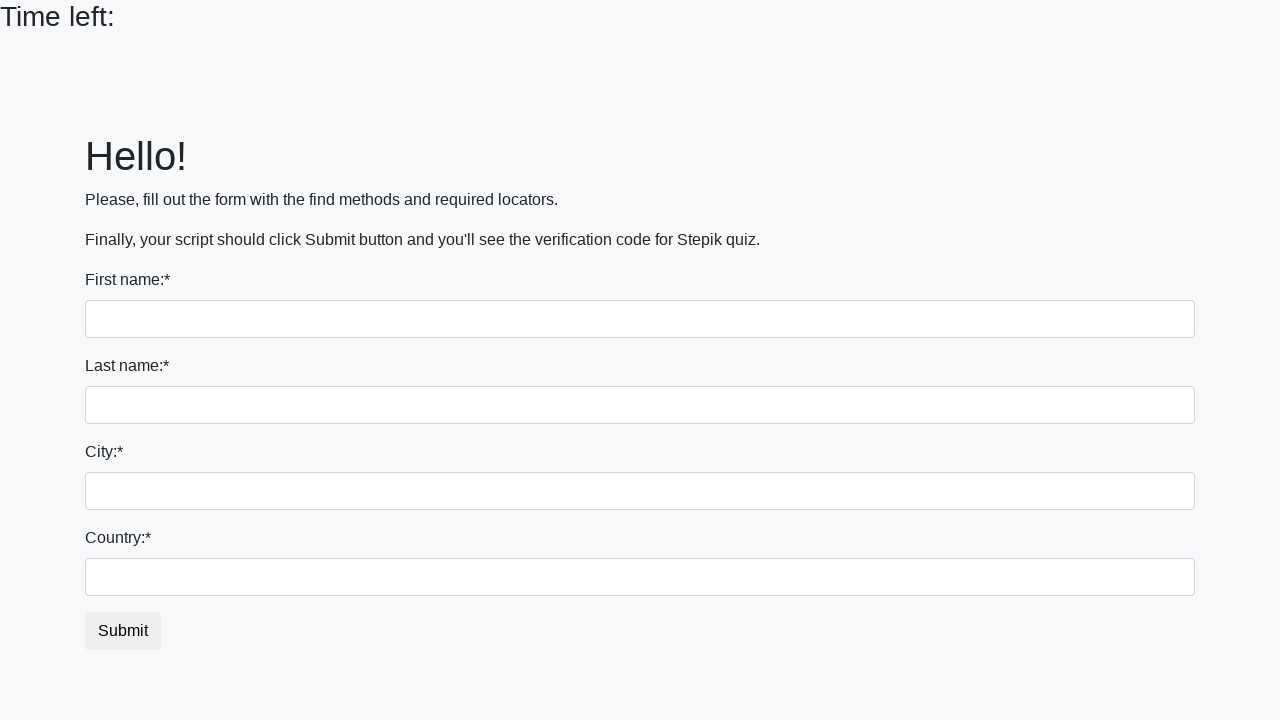

Set up dialog handler to accept alert
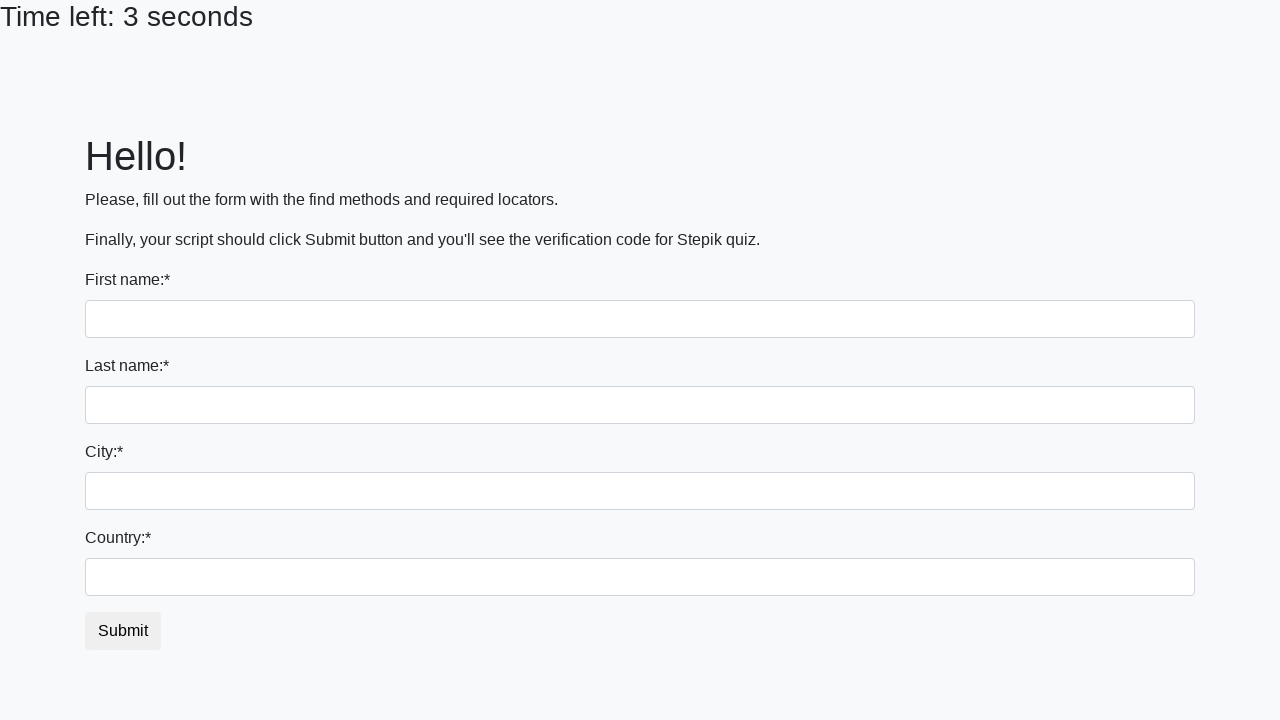

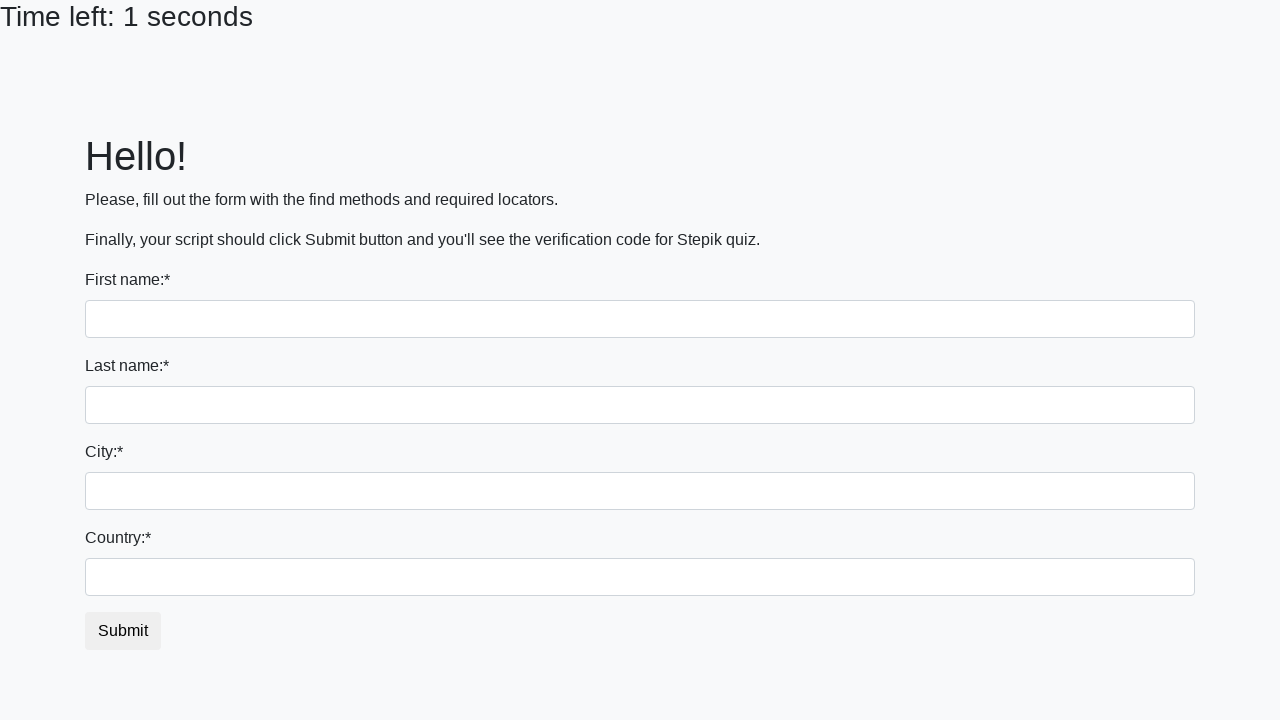